Tests that clicking on related card links (Learn Angular, CLI Documentation, Angular Blog, Angular DevTools) opens the correct external URLs in new popup windows

Starting URL: https://angular-qa-recruitment-app.netlify.app/

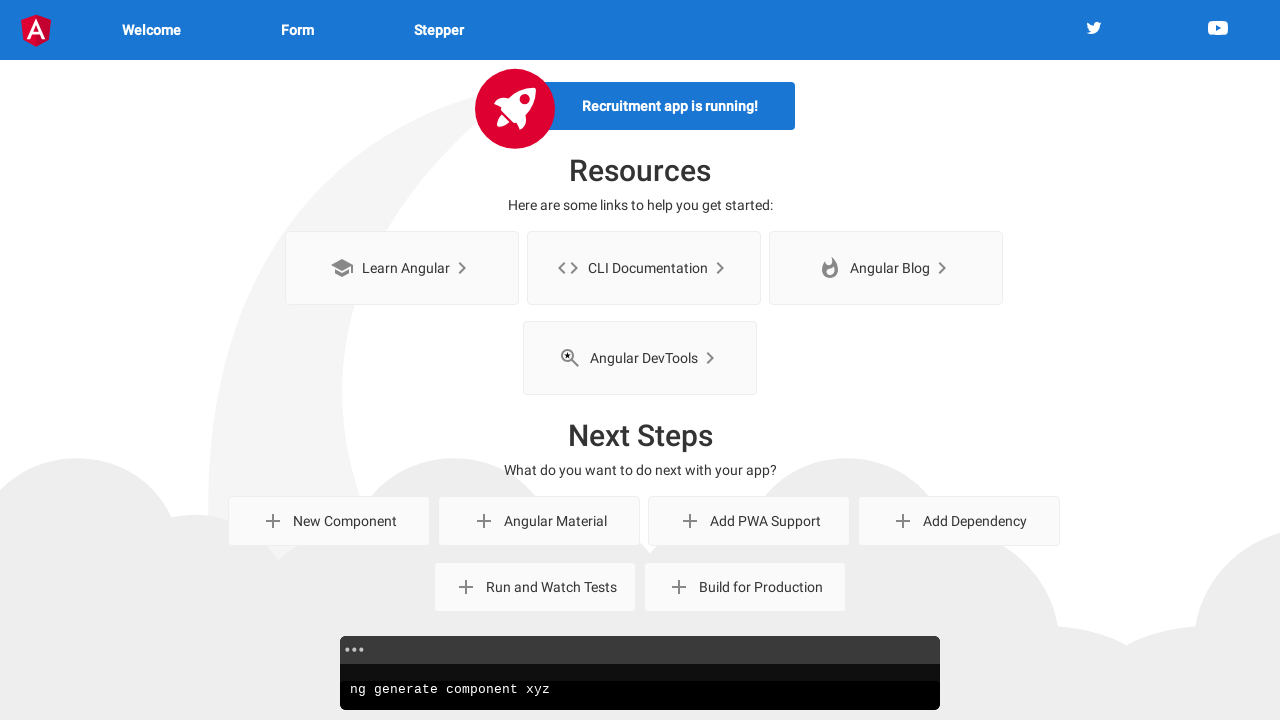

Clicked 'Learn Angular' link and popup opened at (402, 268) on internal:role=link[name="Learn Angular"i]
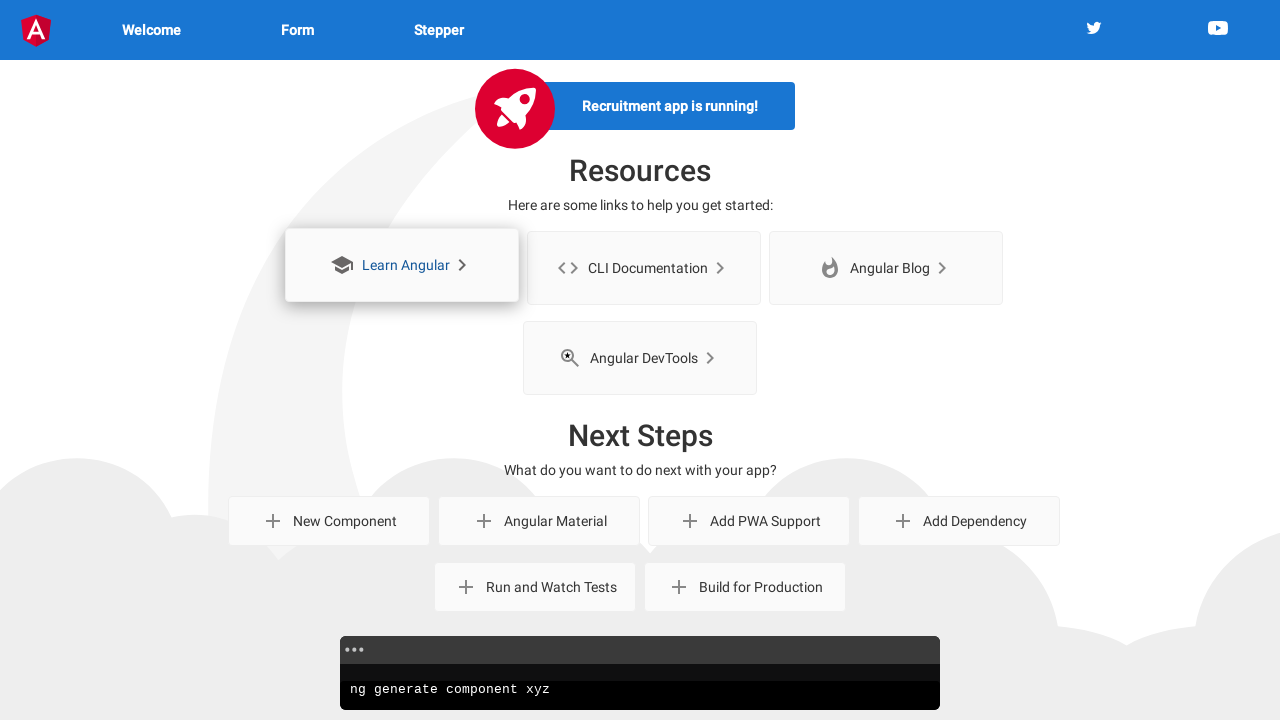

Clicked 'CLI Documentation' link and popup opened at (644, 268) on internal:role=link[name="CLI Documentation"i]
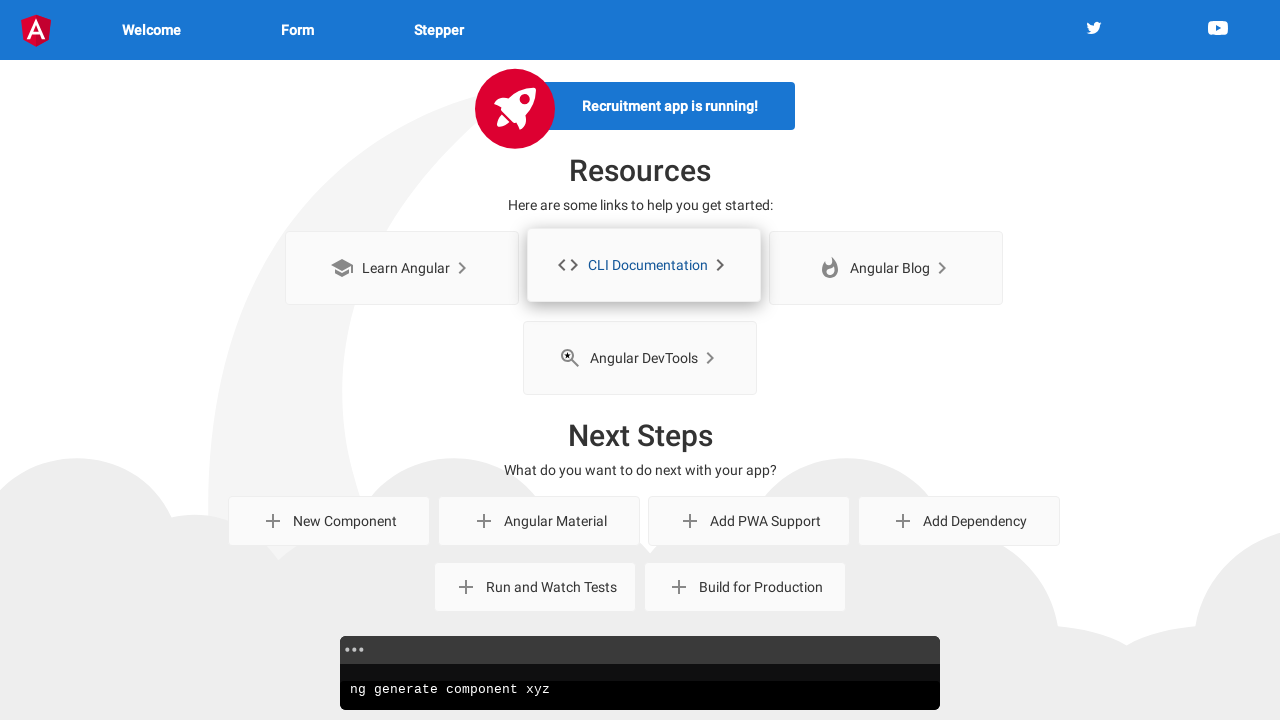

Clicked 'Angular Blog' link and popup opened at (886, 268) on internal:role=link[name="Angular Blog"i]
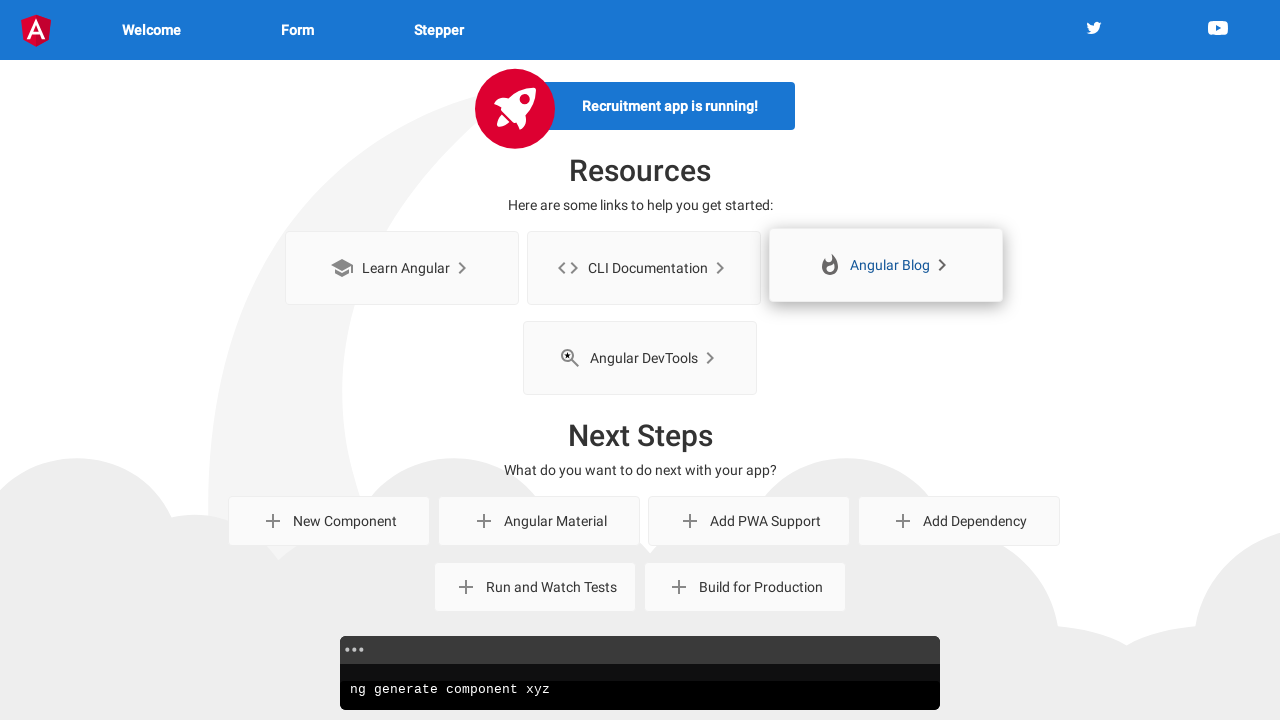

Clicked 'Angular DevTools' link and popup opened at (640, 358) on internal:role=link[name="Angular DevTools"i]
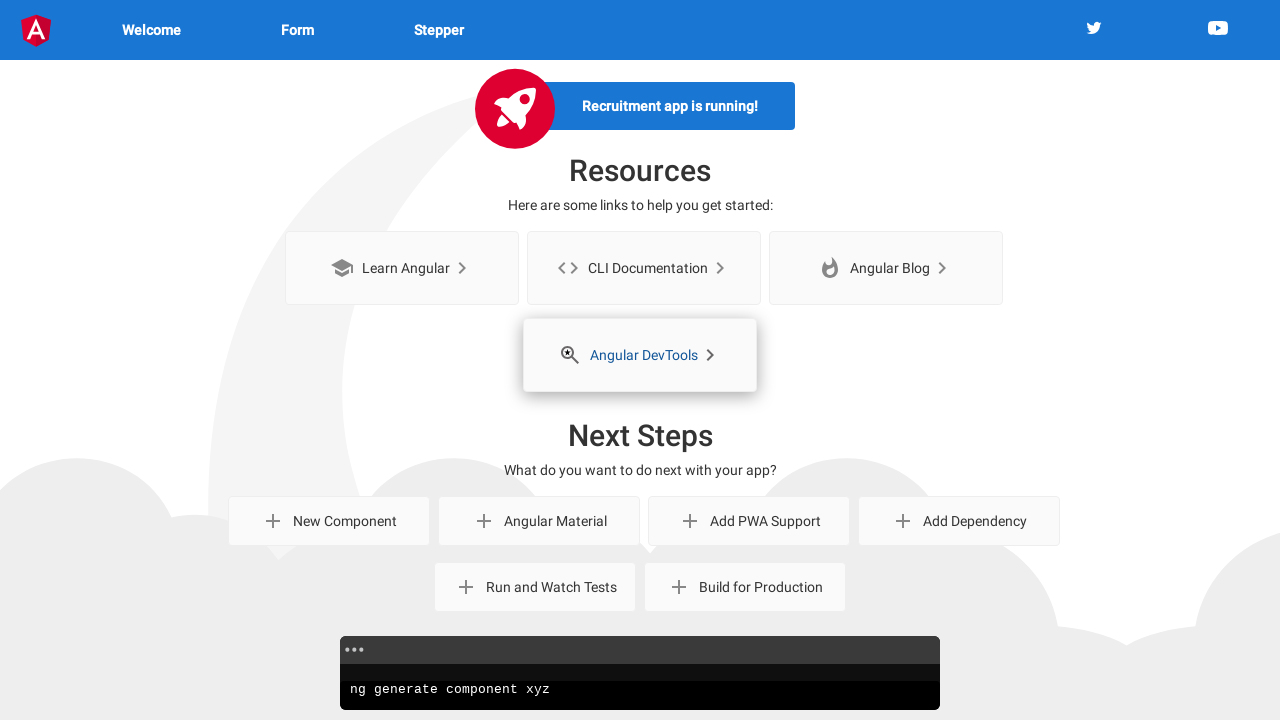

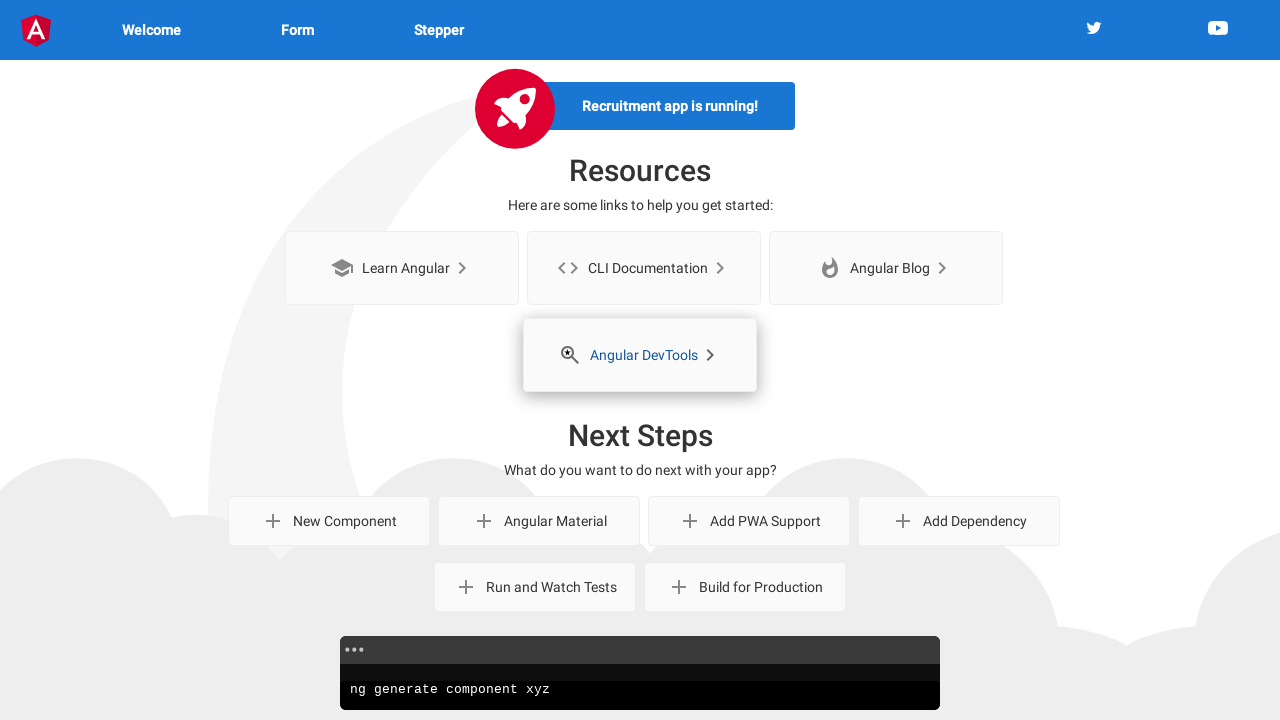